Tests entering text into a disabled input field using JavaScript to set the value attribute directly

Starting URL: https://the-internet.herokuapp.com/dynamic_controls

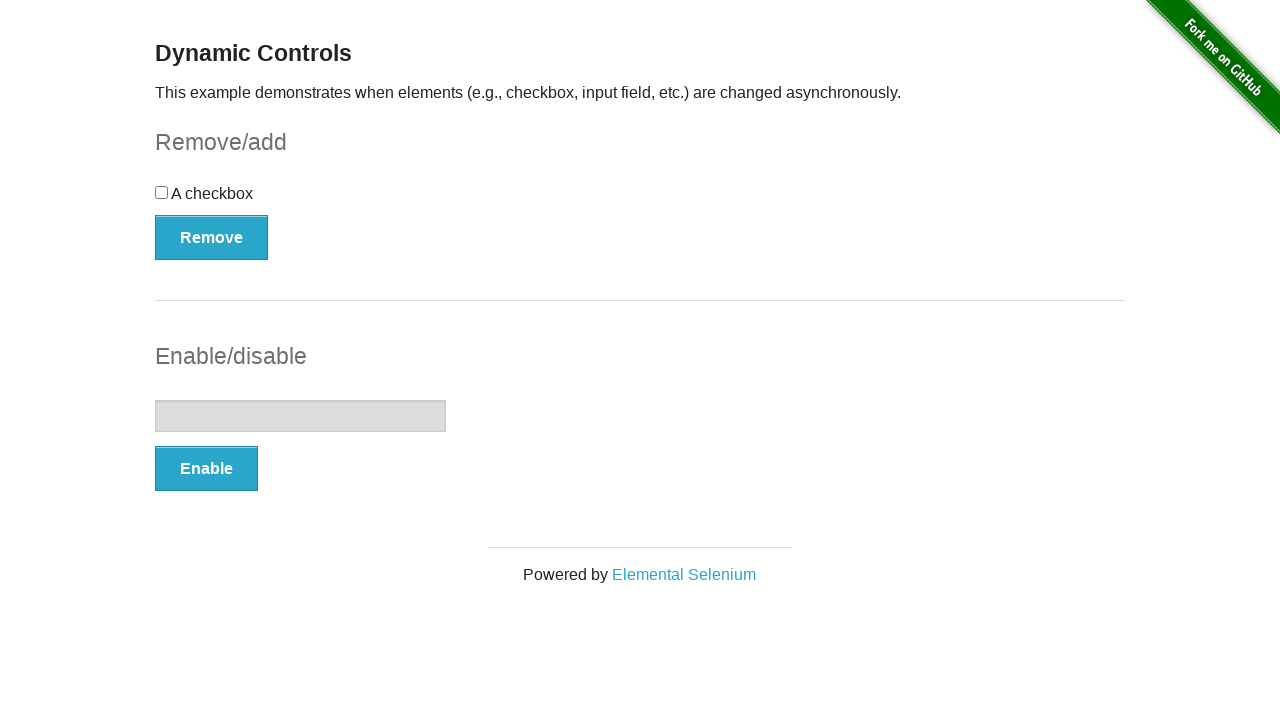

Located the disabled input field
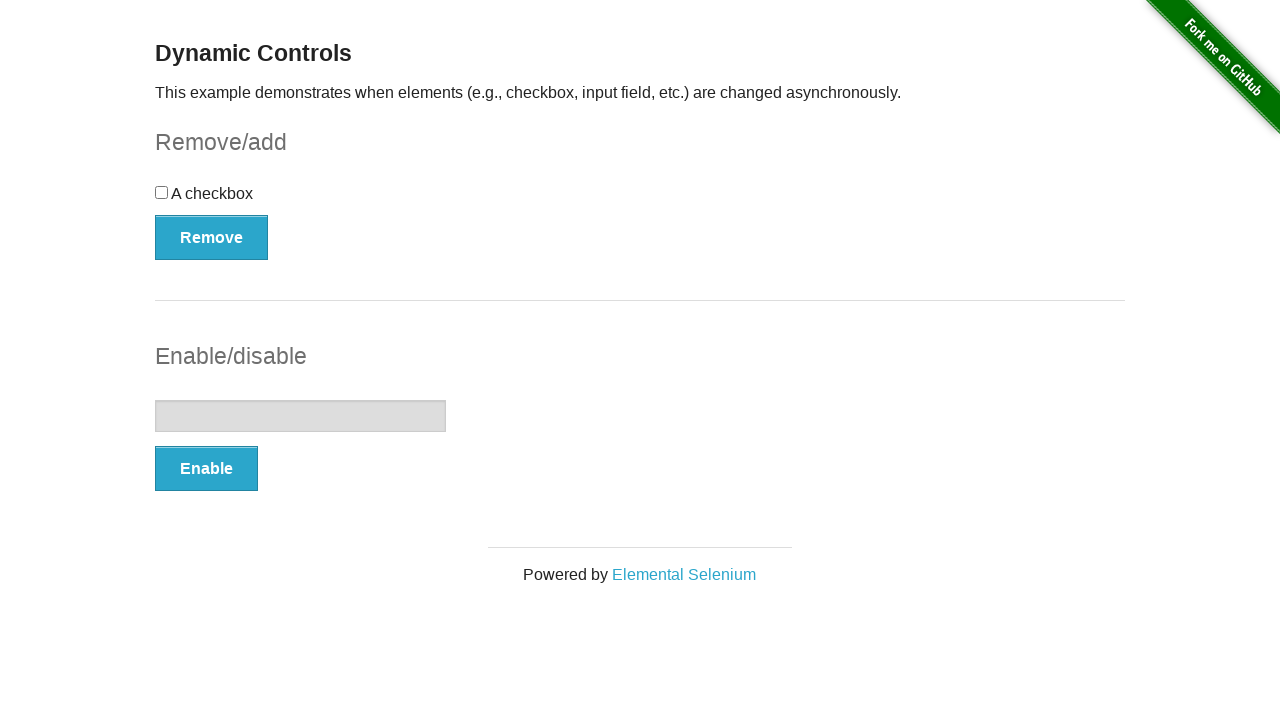

Set input field value to 'Hello Disabled Input' using JavaScript
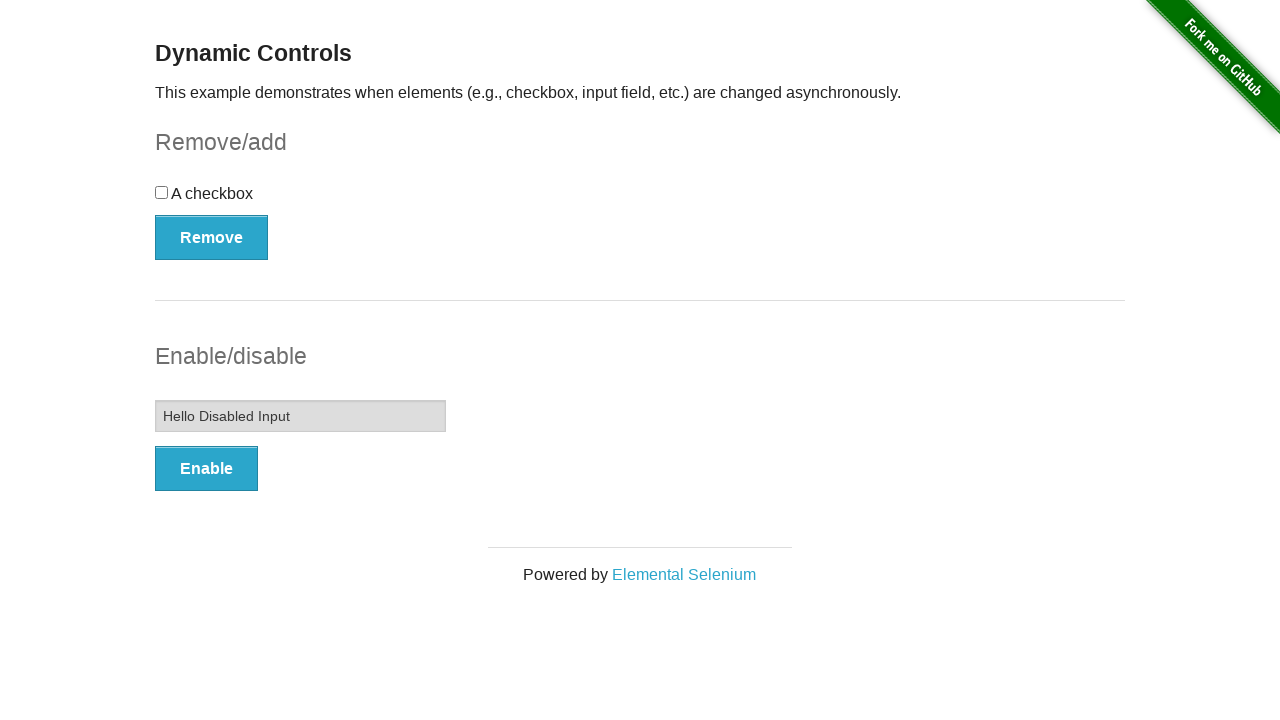

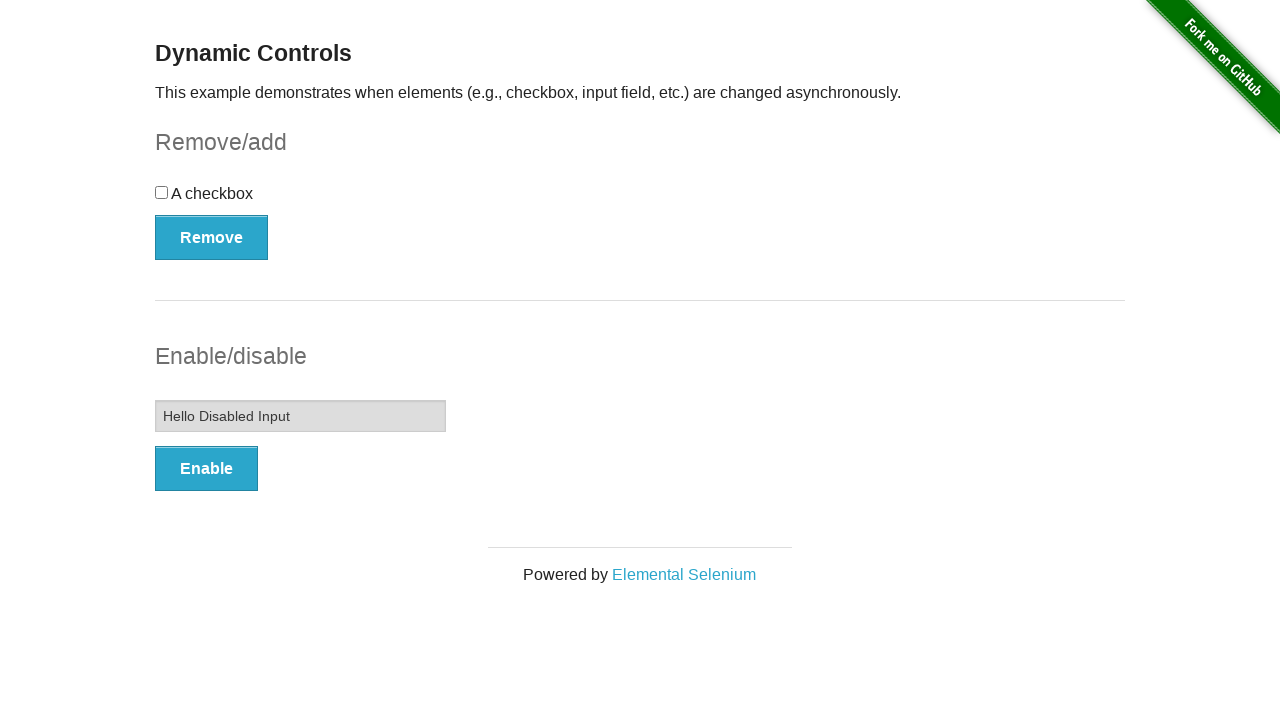